Tests the text box form validation by entering an invalid email format and verifying the email field displays an error state

Starting URL: https://demoqa.com/text-box

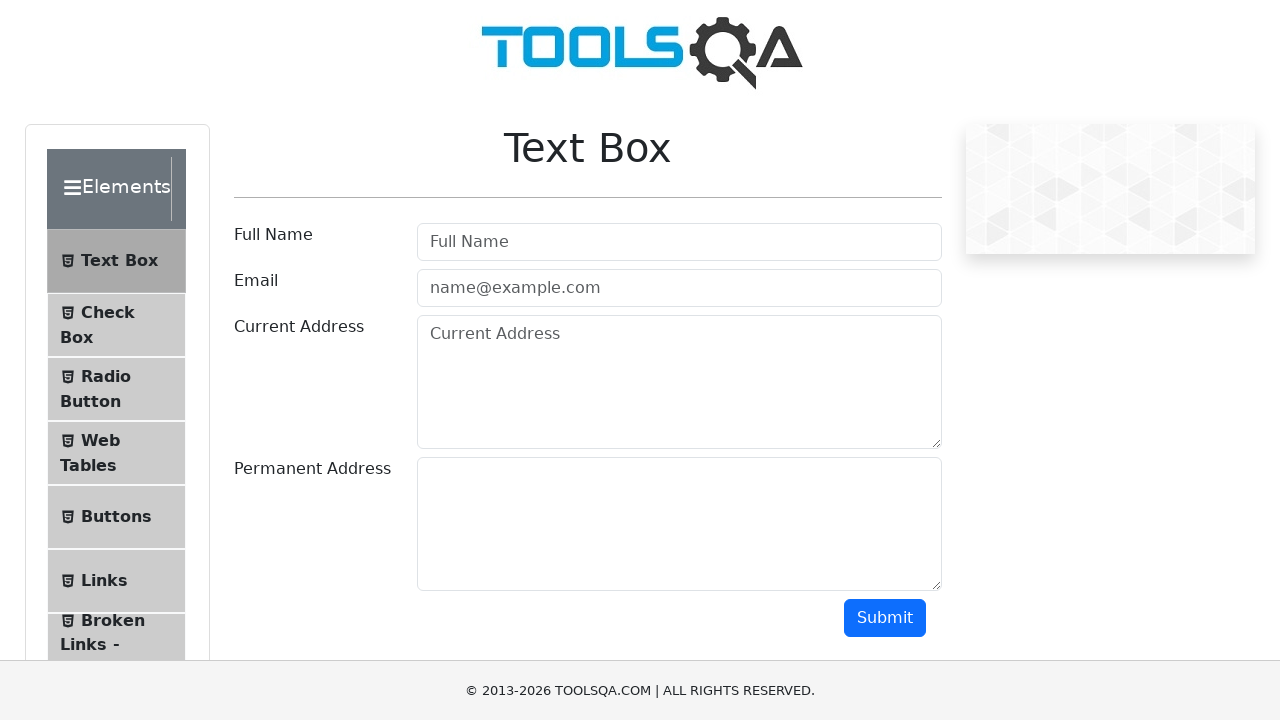

Cleared the username field on #userName
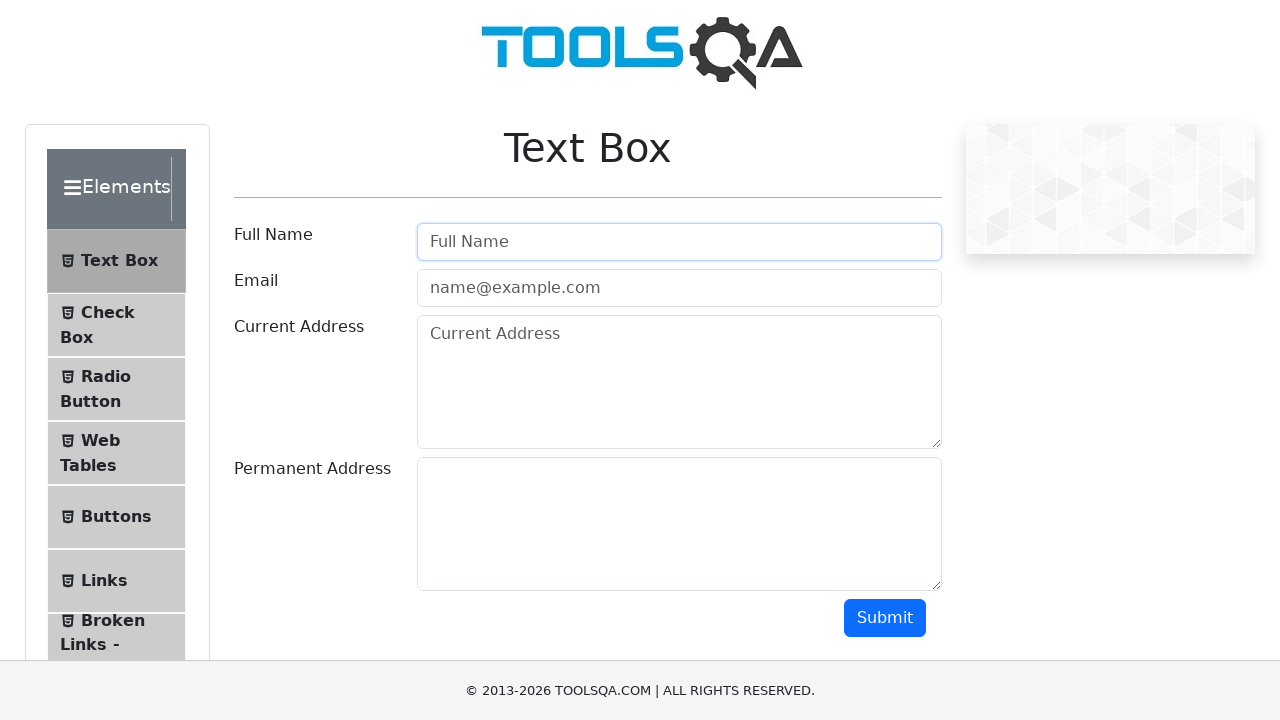

Filled username field with 'Jane Doe' on #userName
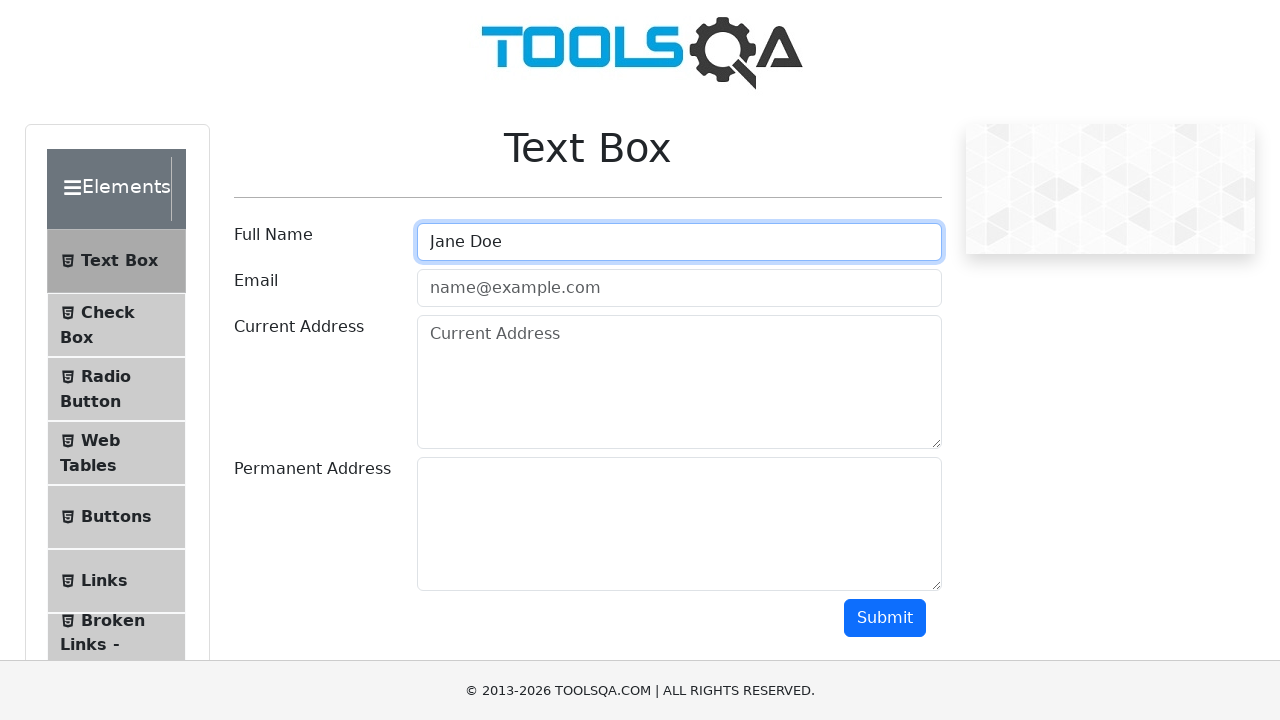

Cleared the email field on #userEmail
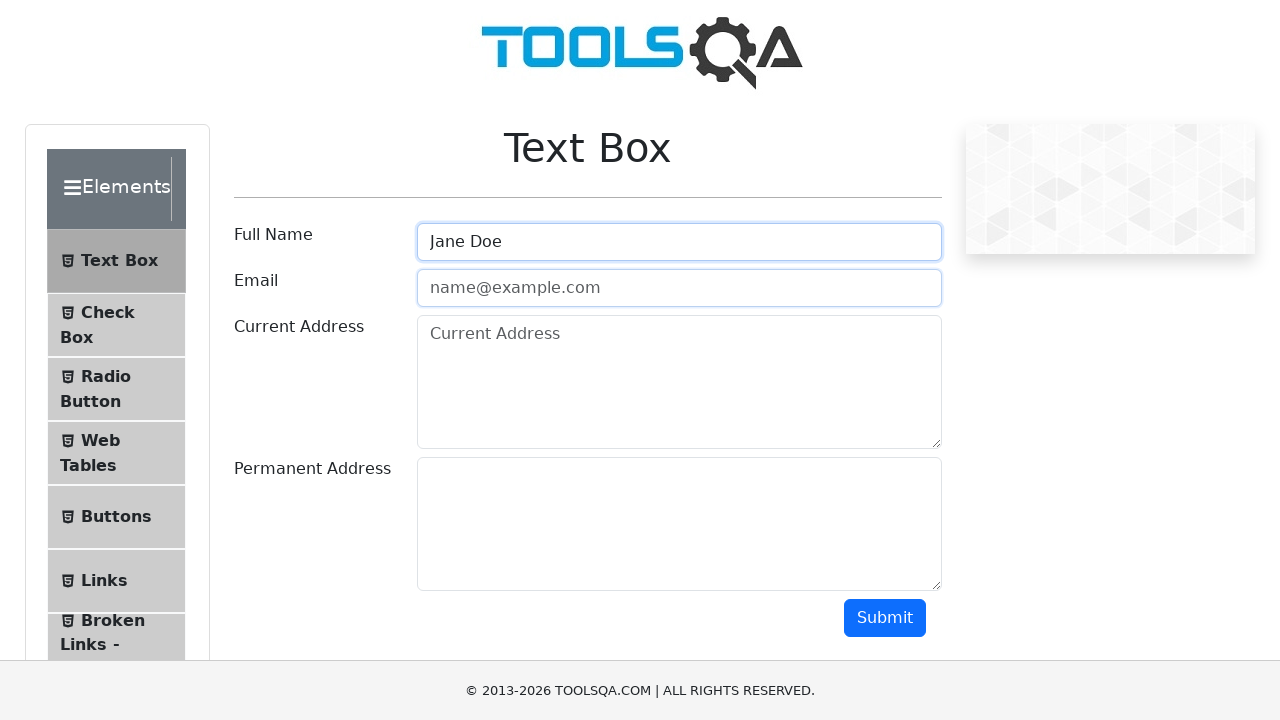

Filled email field with invalid format 'invalid-email-format' on #userEmail
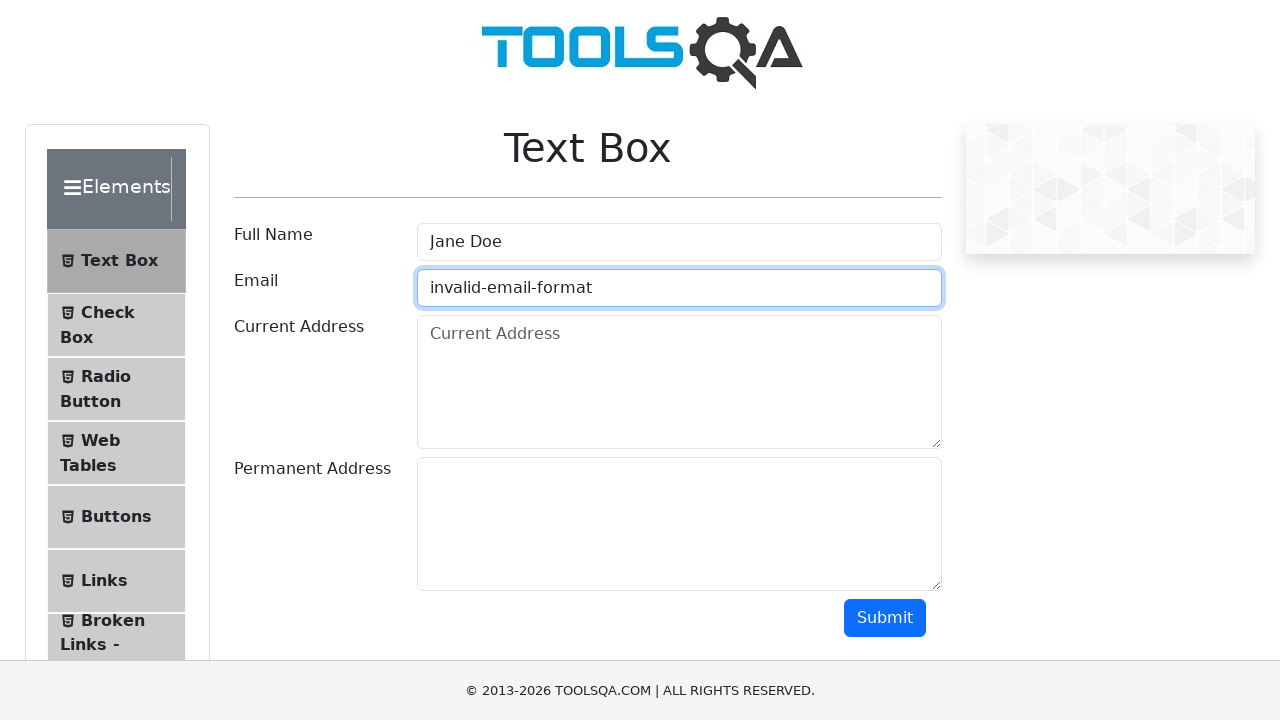

Clicked submit button to validate form at (885, 618) on #submit
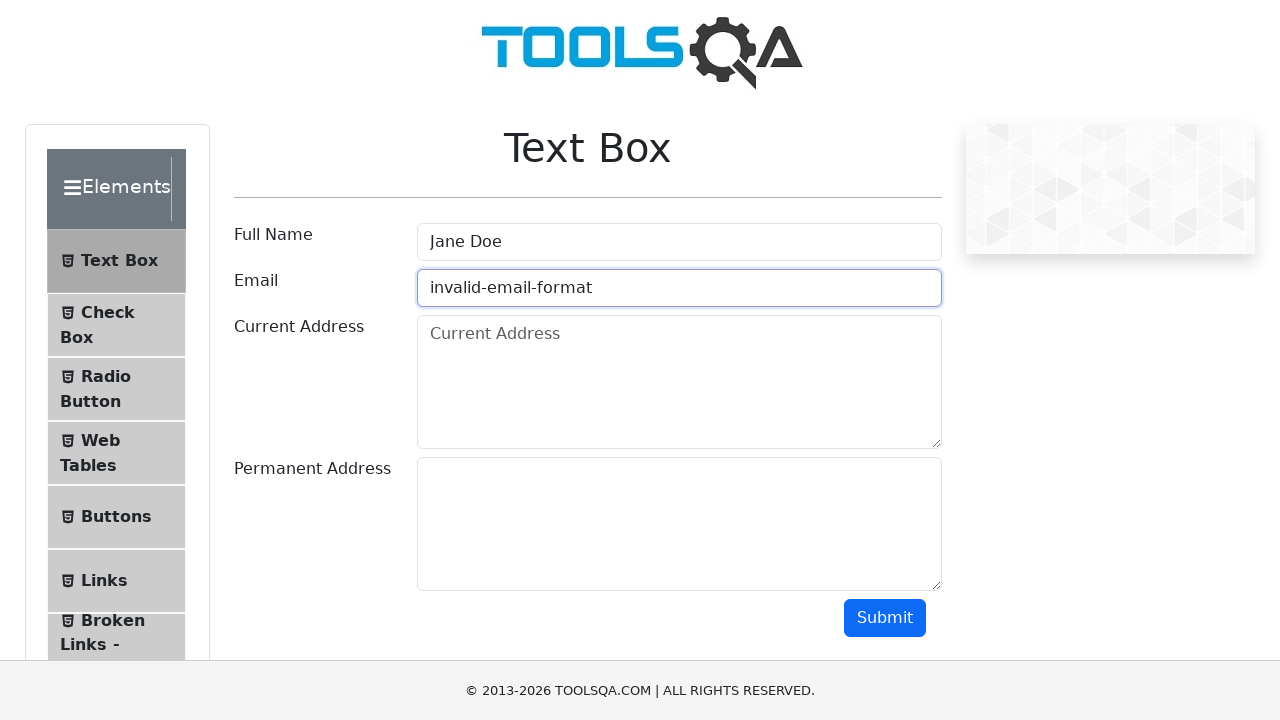

Waited 500ms for validation to be applied
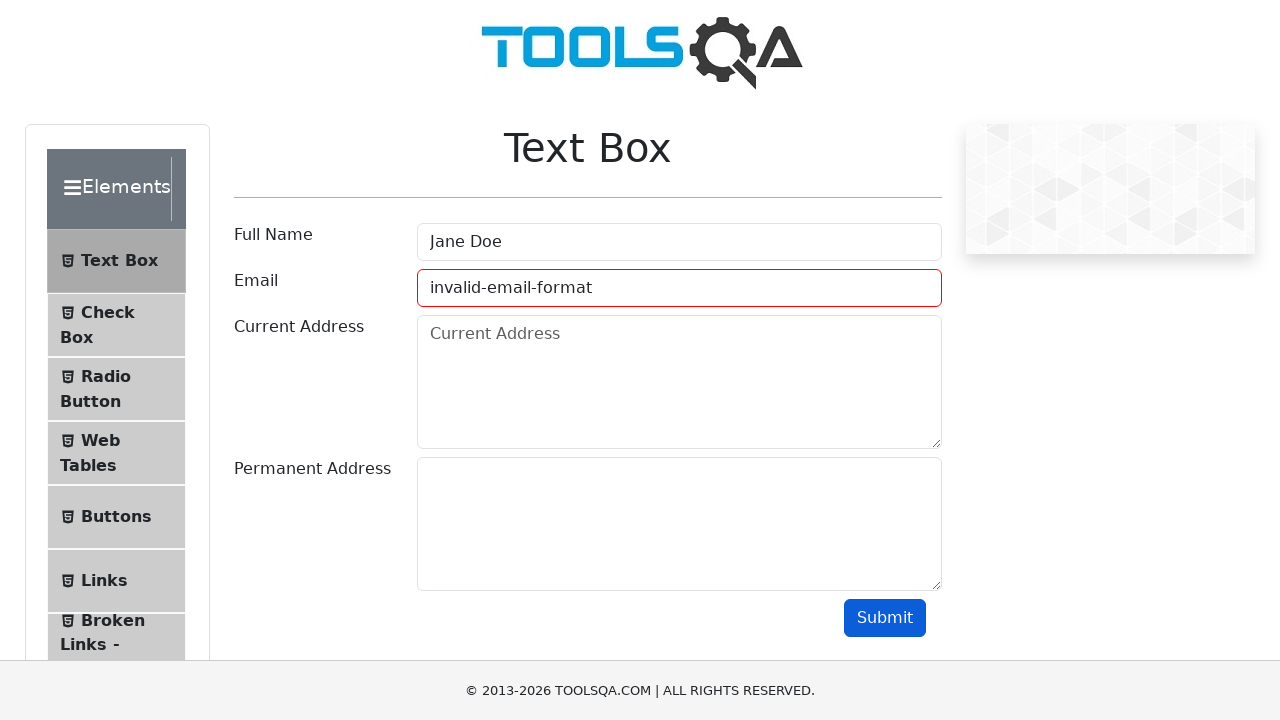

Located the email field element
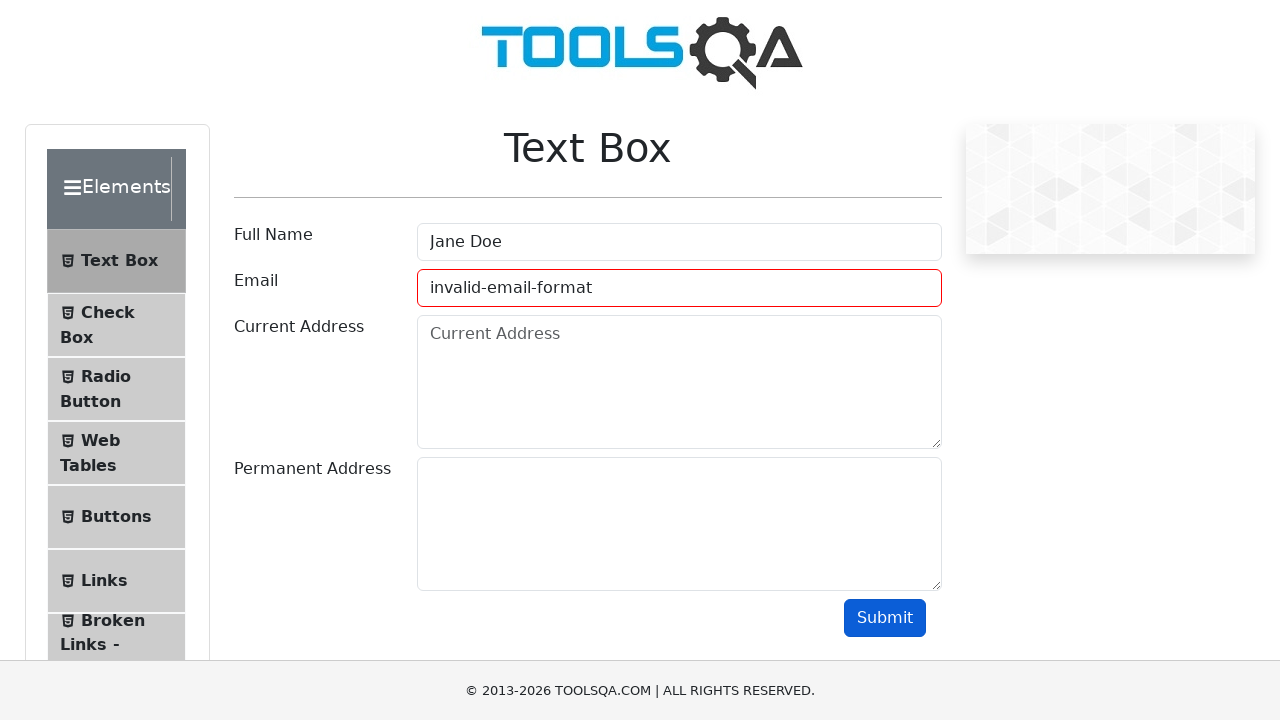

Retrieved email field class attribute: 'mr-sm-2 field-error form-control'
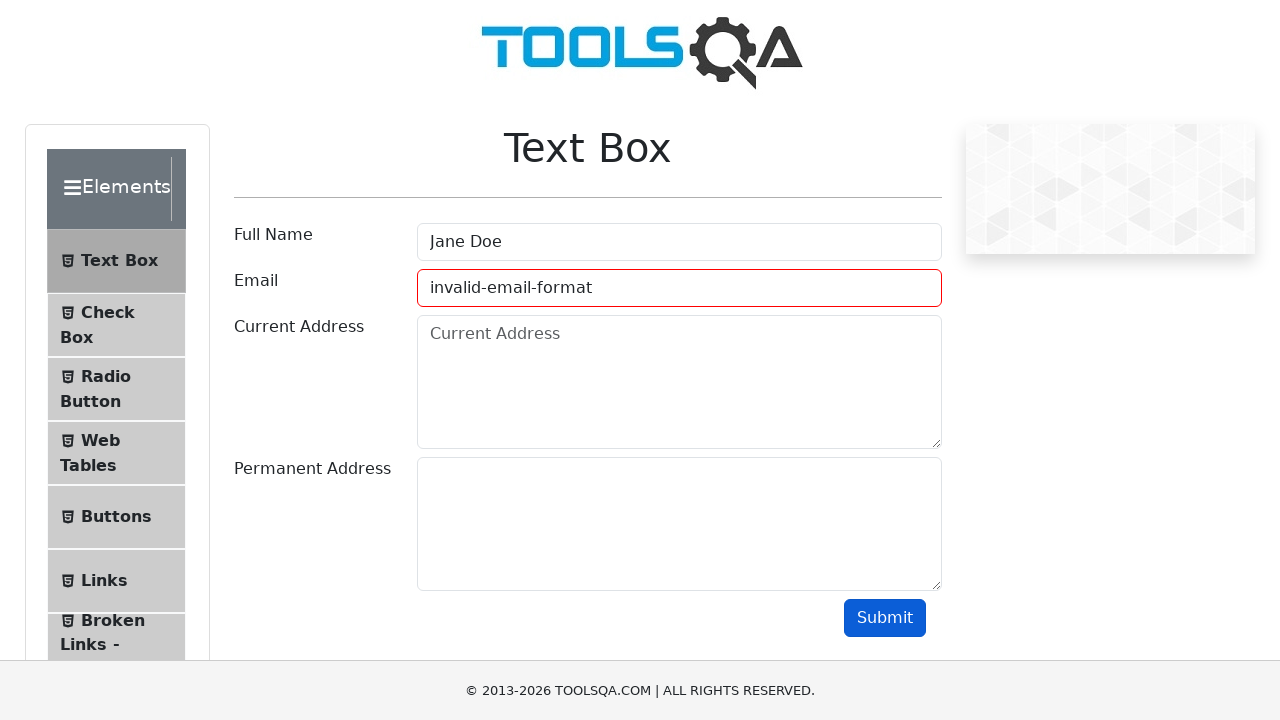

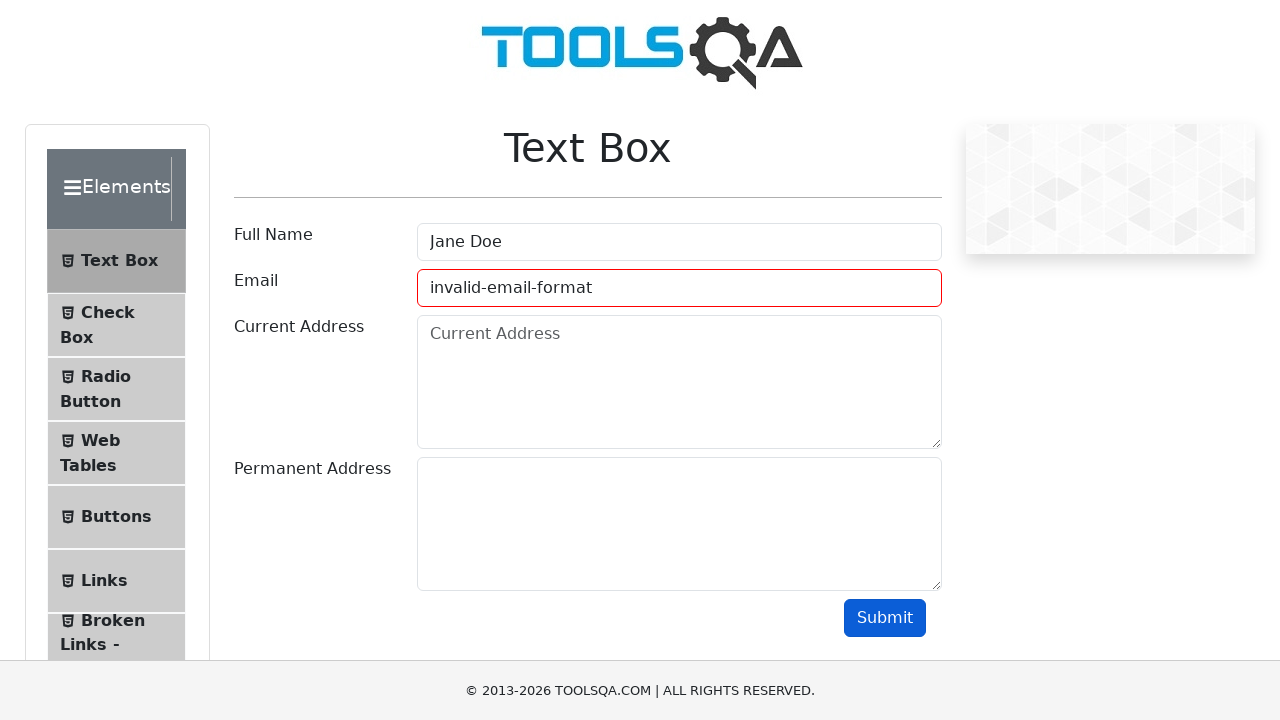